Tests the search functionality on Ubuntu Wiki by entering a search term into the search input field

Starting URL: https://wiki.ubuntu.com

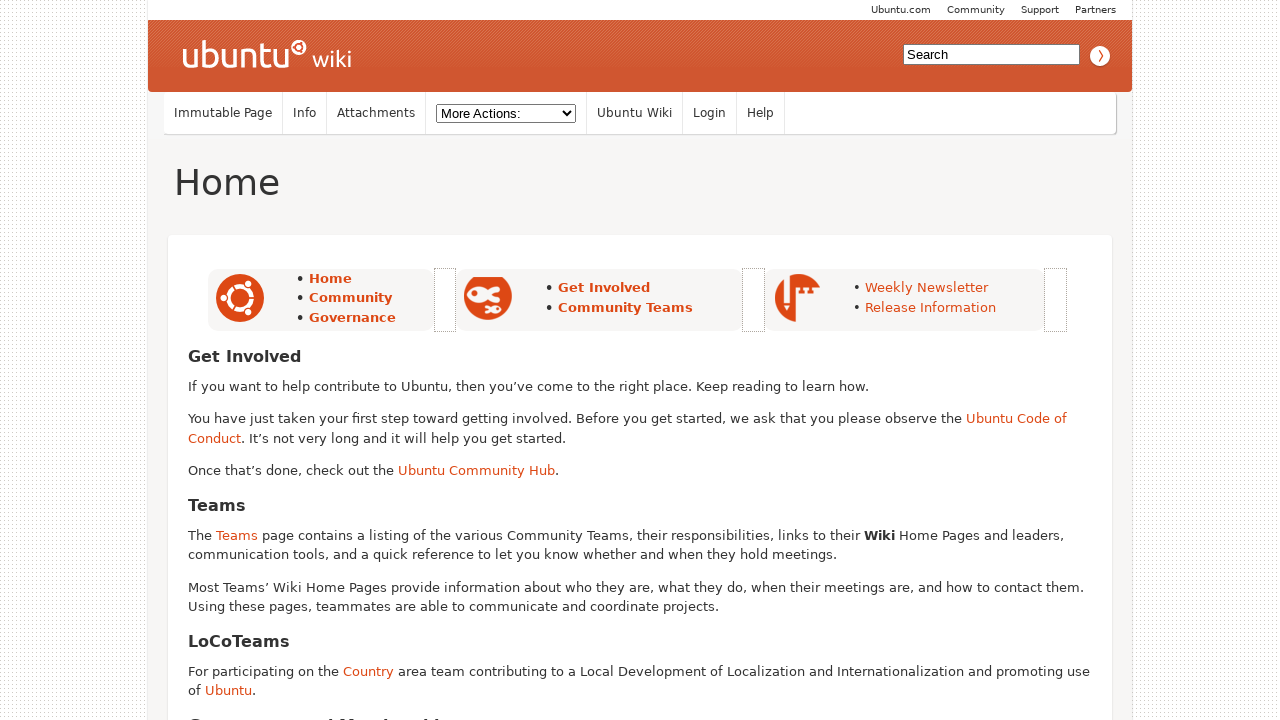

Filled search input field with 'open source software' on #searchinput
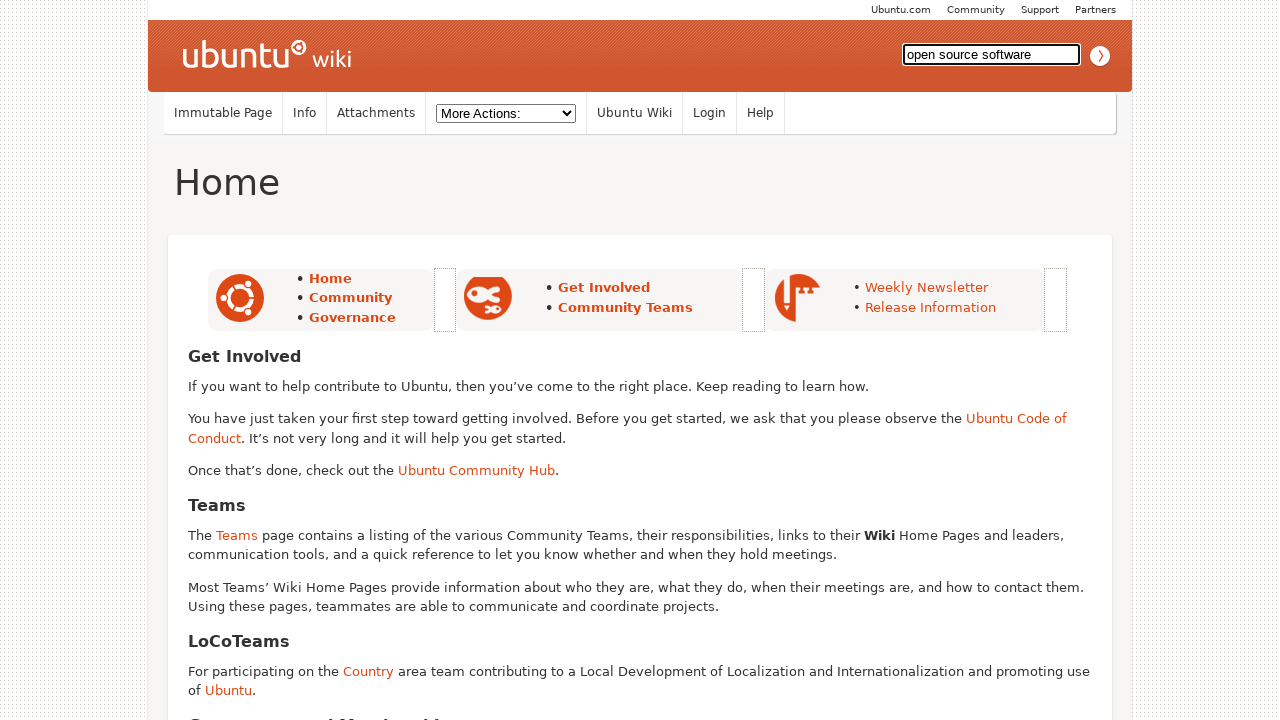

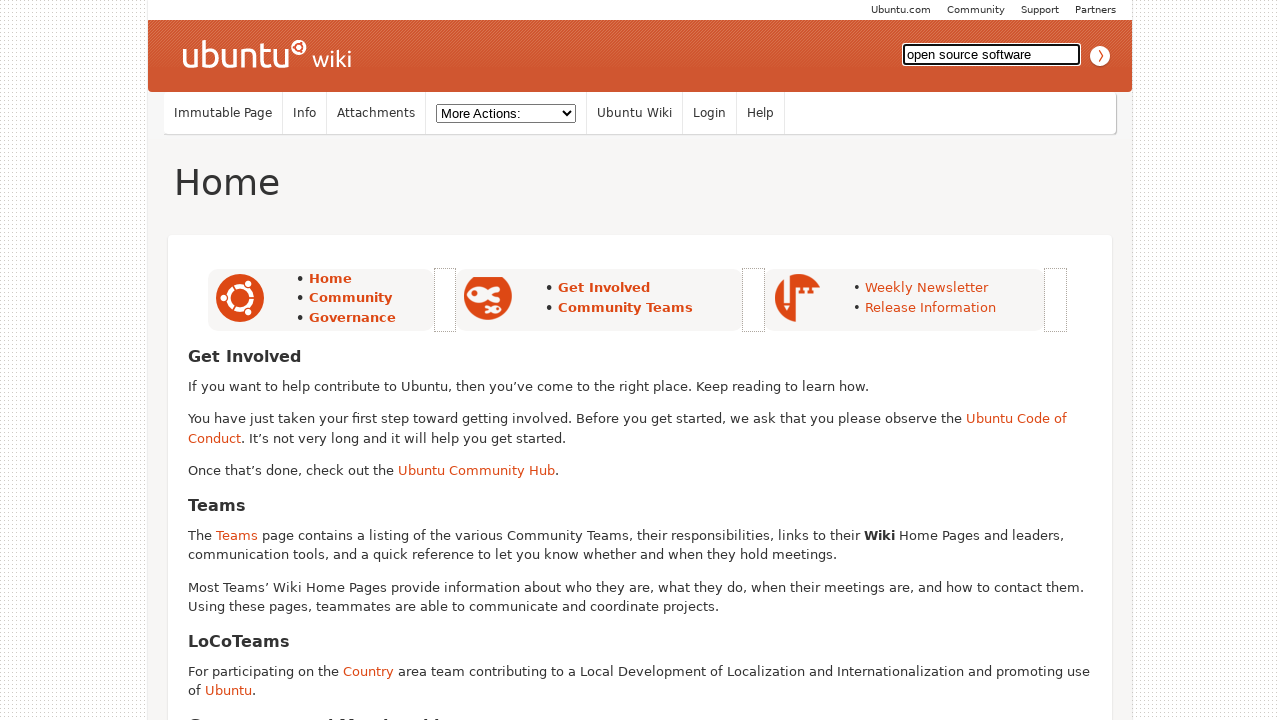